Tests a confirmation alert by clicking the confirm button, accepting (OK) the alert, and verifying the OK result message

Starting URL: https://demoqa.com/alerts

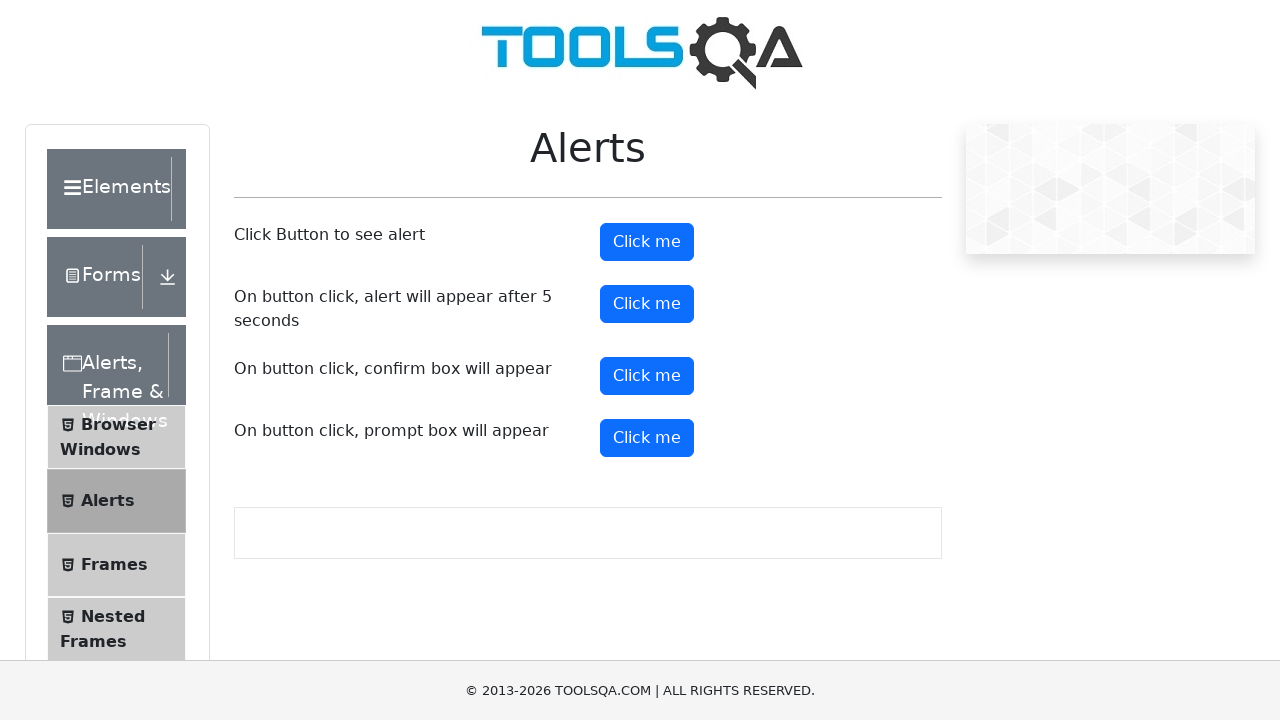

Set up dialog handler to accept confirmation alert
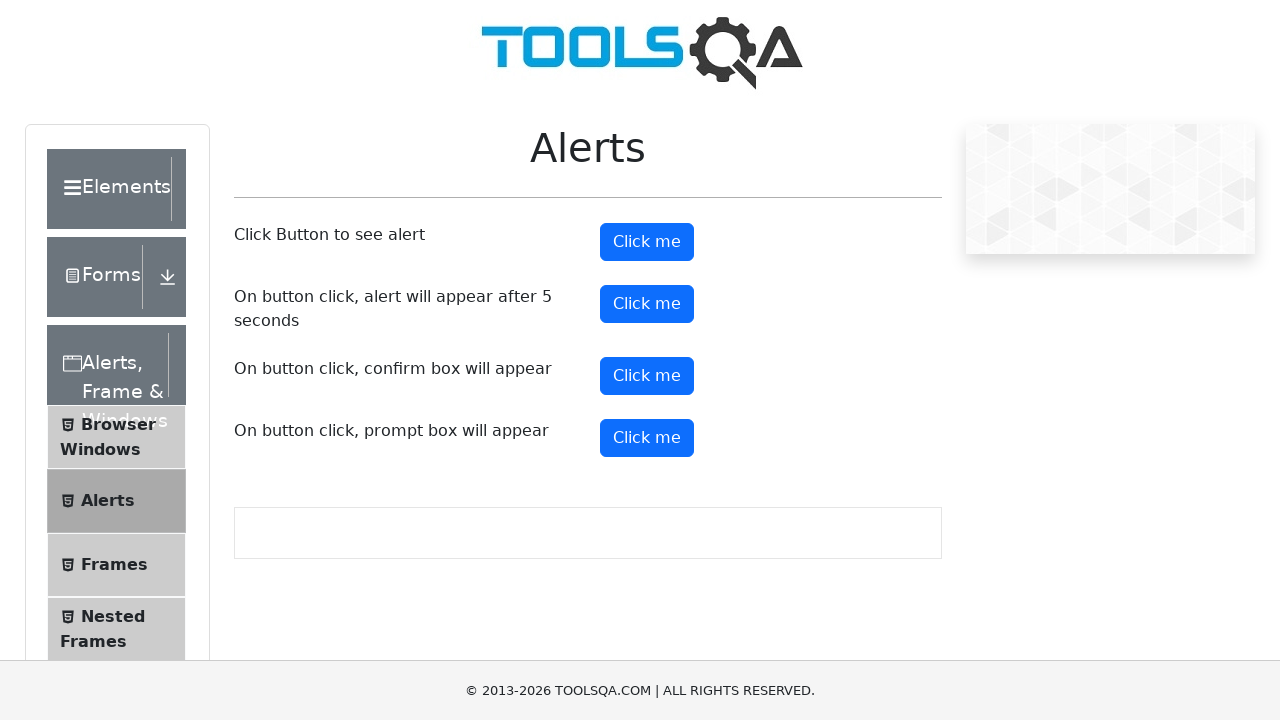

Clicked confirm button to trigger confirmation alert at (647, 376) on #confirmButton
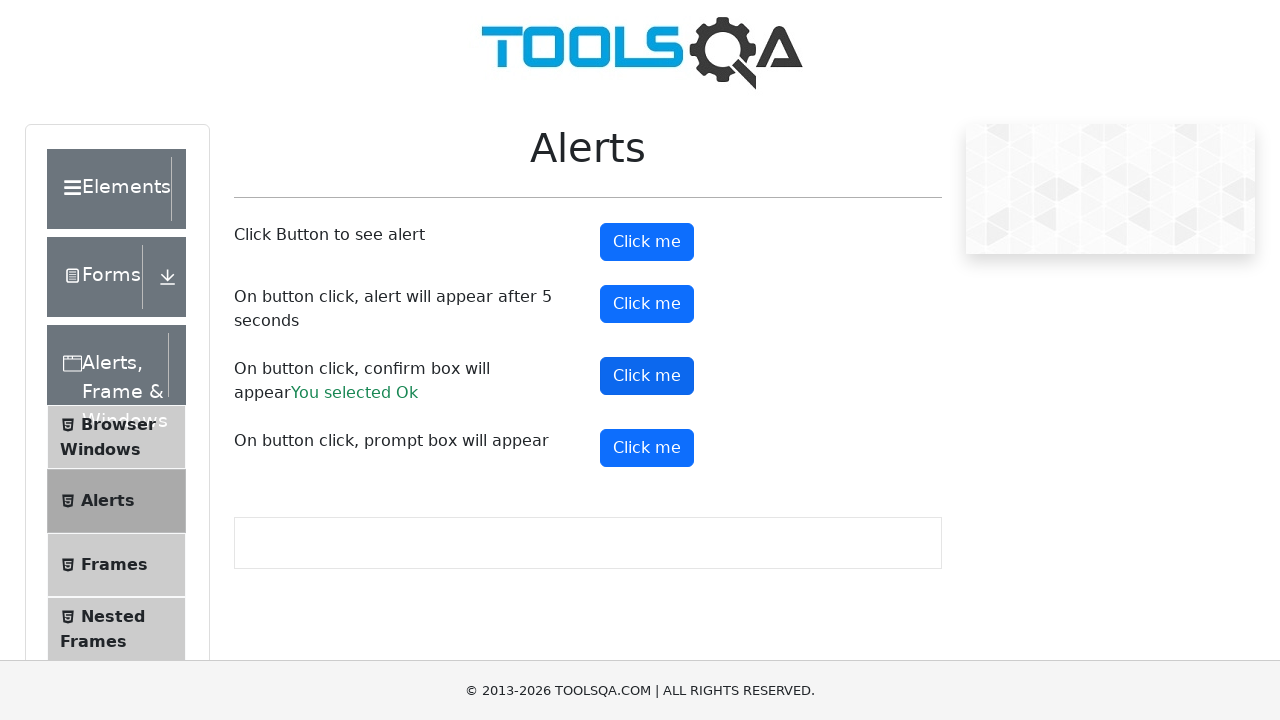

Confirmation result message appeared
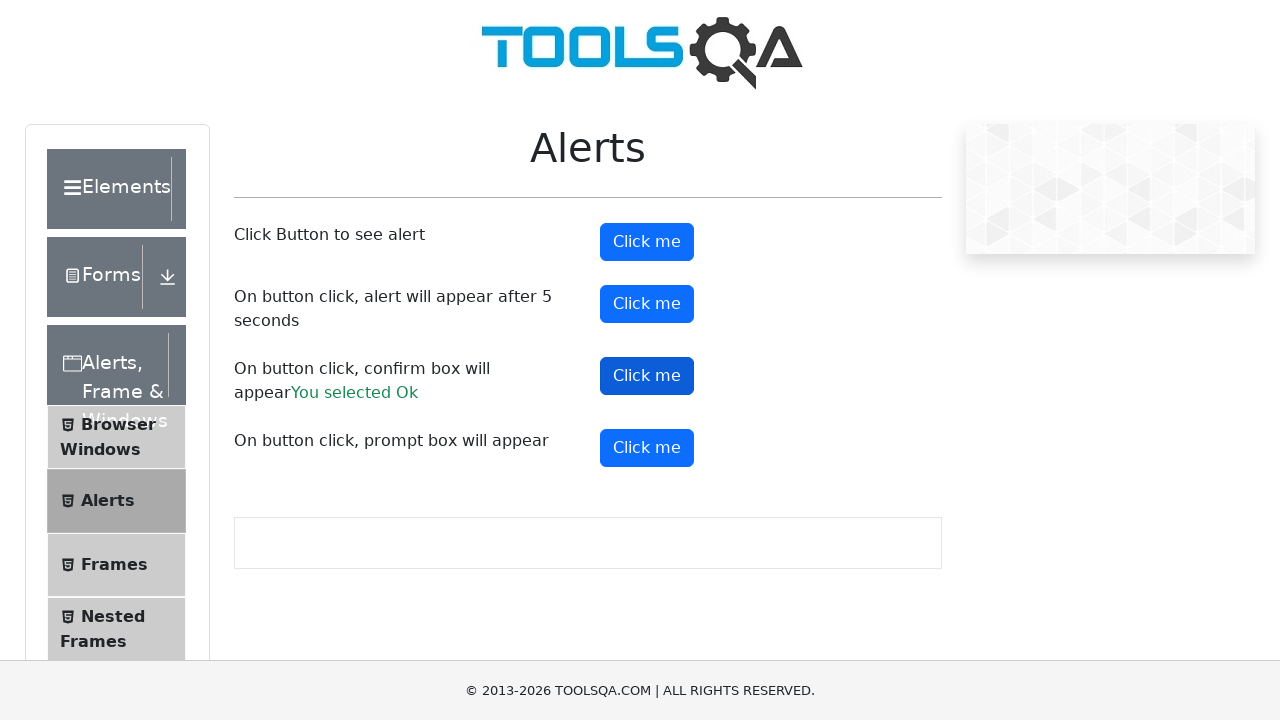

Retrieved confirmation result text
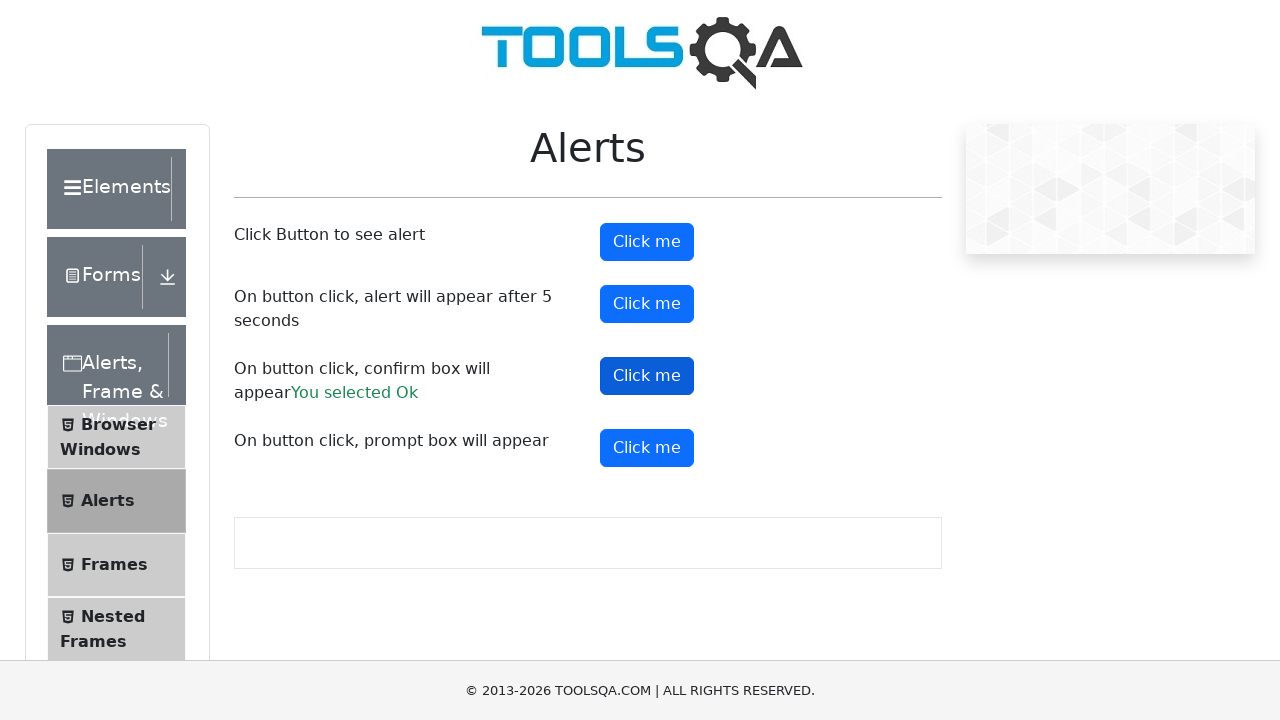

Verified that result message is 'You selected Ok'
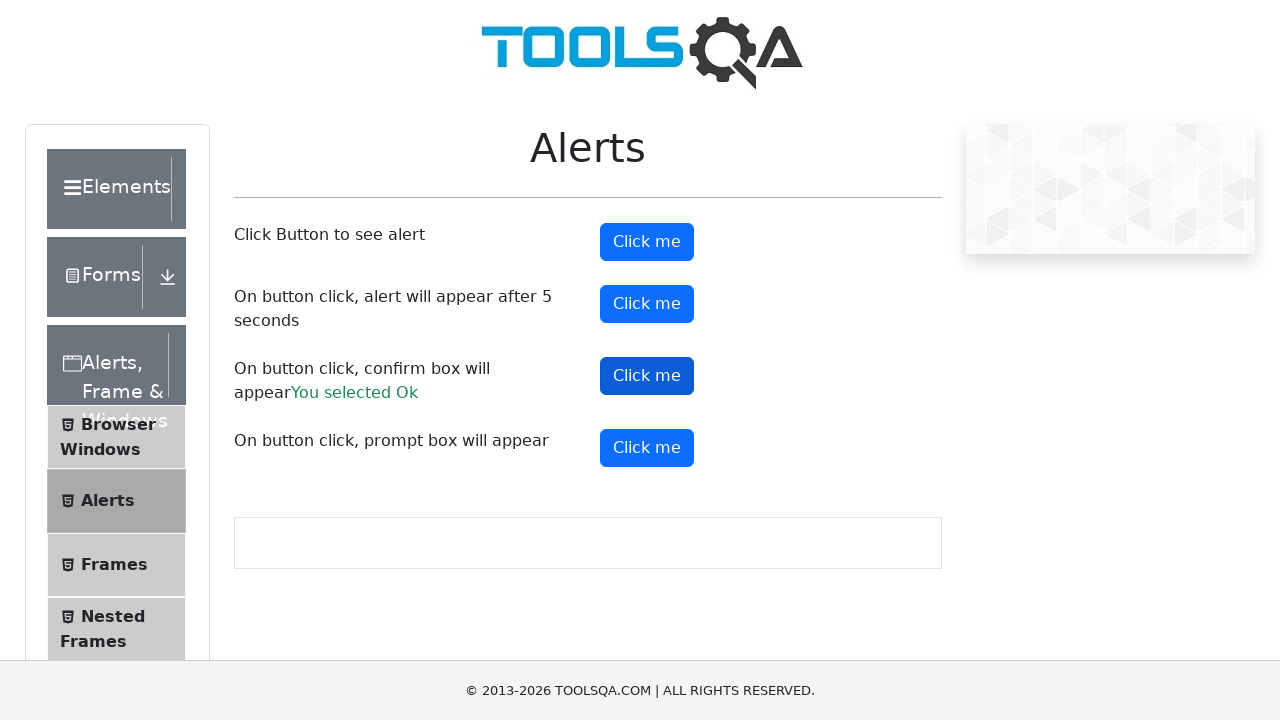

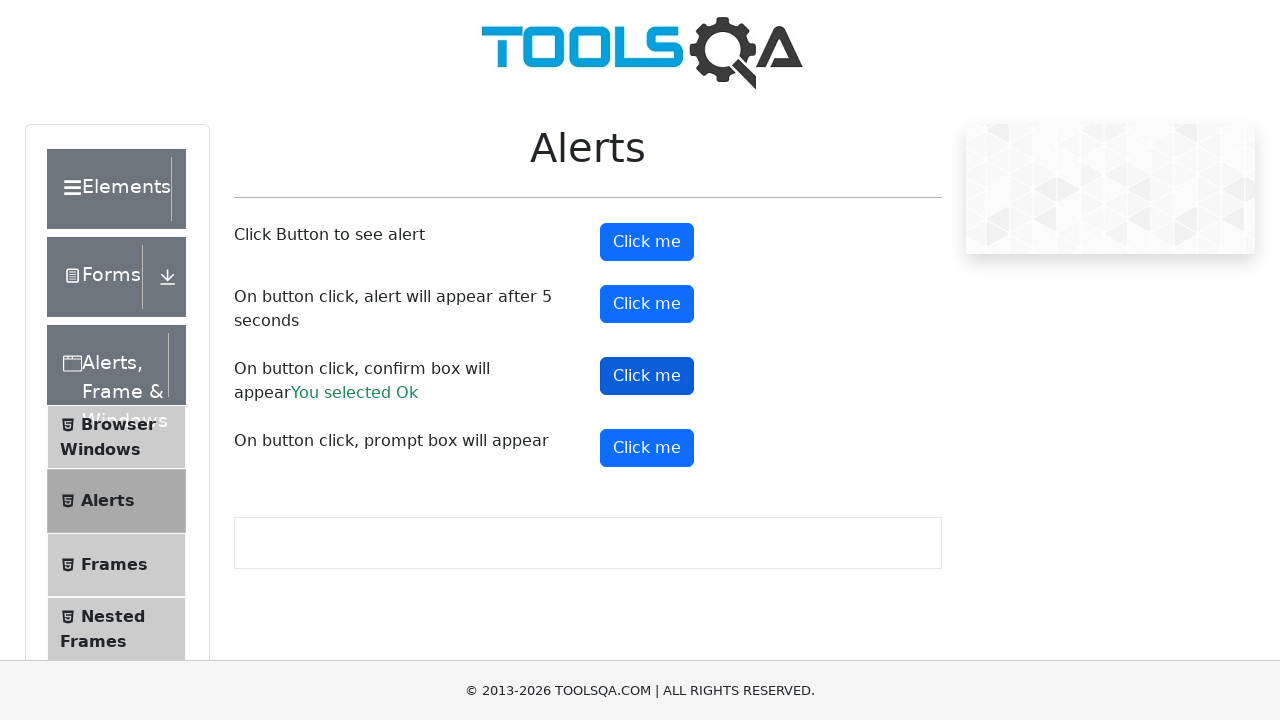